Tests clicking on the Autocomplete link from the main page and navigating to the autocomplete page

Starting URL: https://formy-project.herokuapp.com/

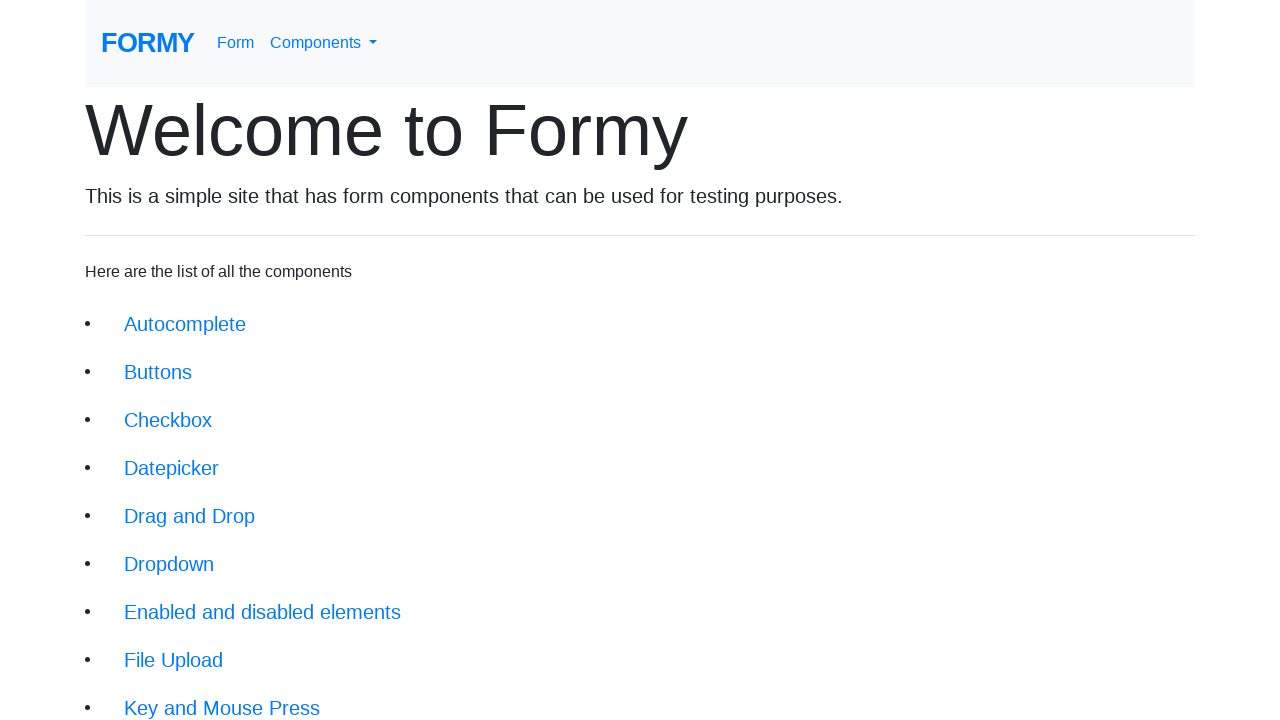

Clicked on Autocomplete link from main page at (185, 324) on xpath=//div[@class='jumbotron-fluid']/li/a[@href='/autocomplete']
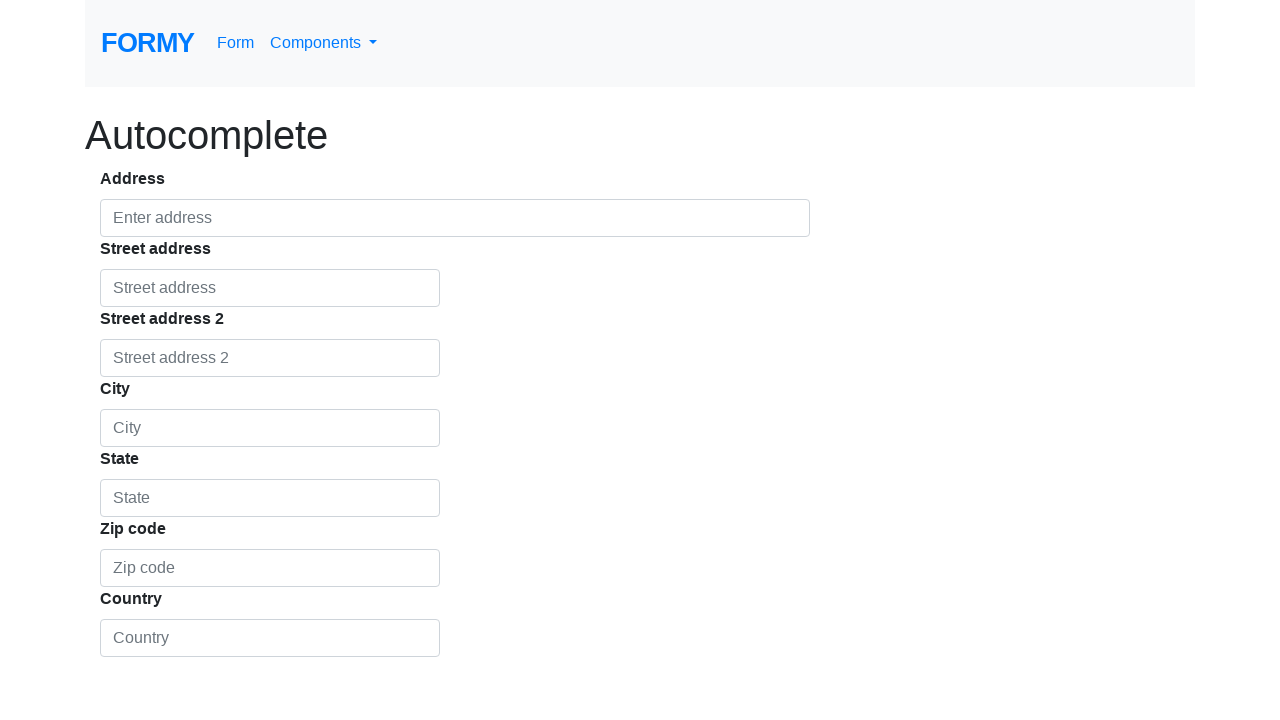

Navigated to autocomplete page successfully
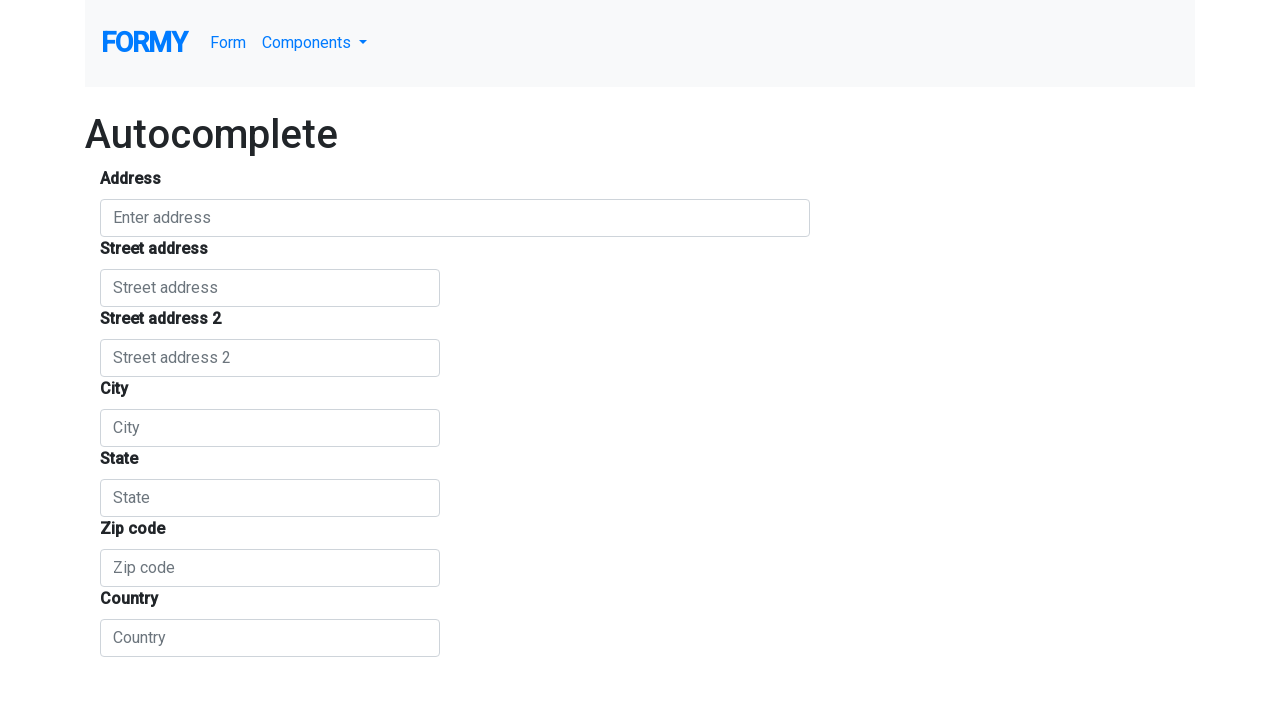

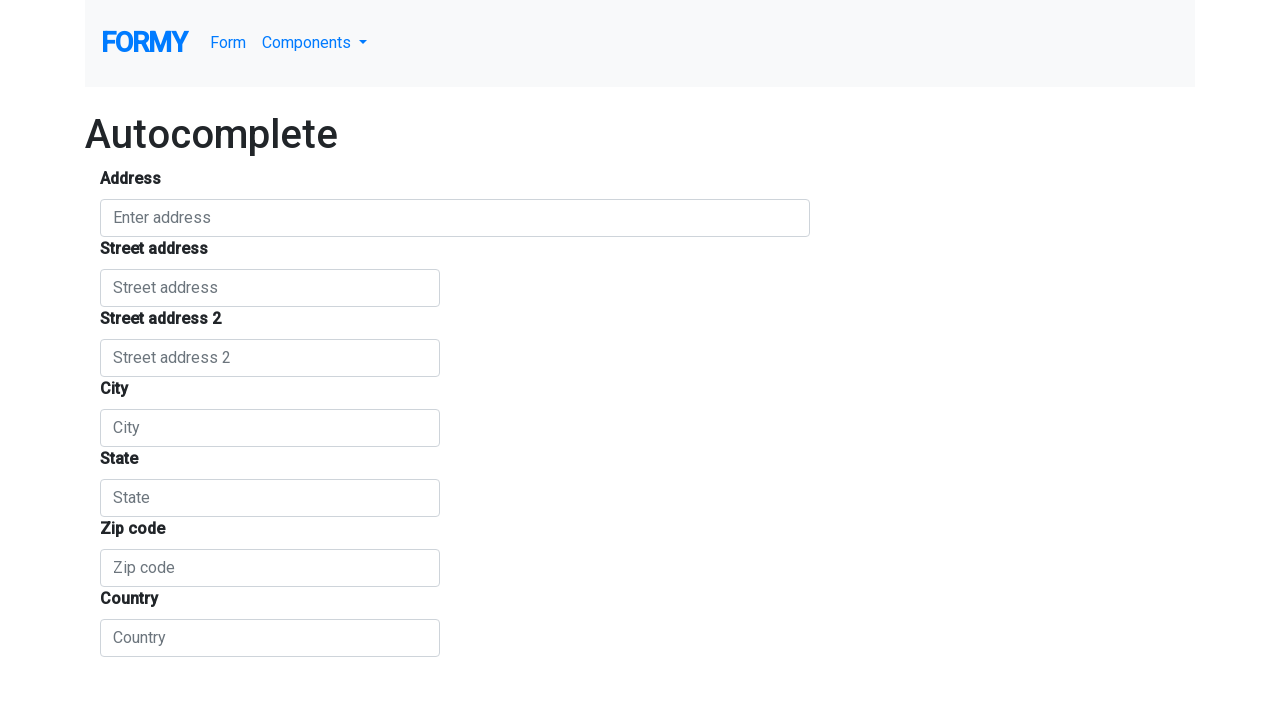